Navigates to the Hovers page and hovers over each image to reveal and display the hidden text

Starting URL: https://the-internet.herokuapp.com/

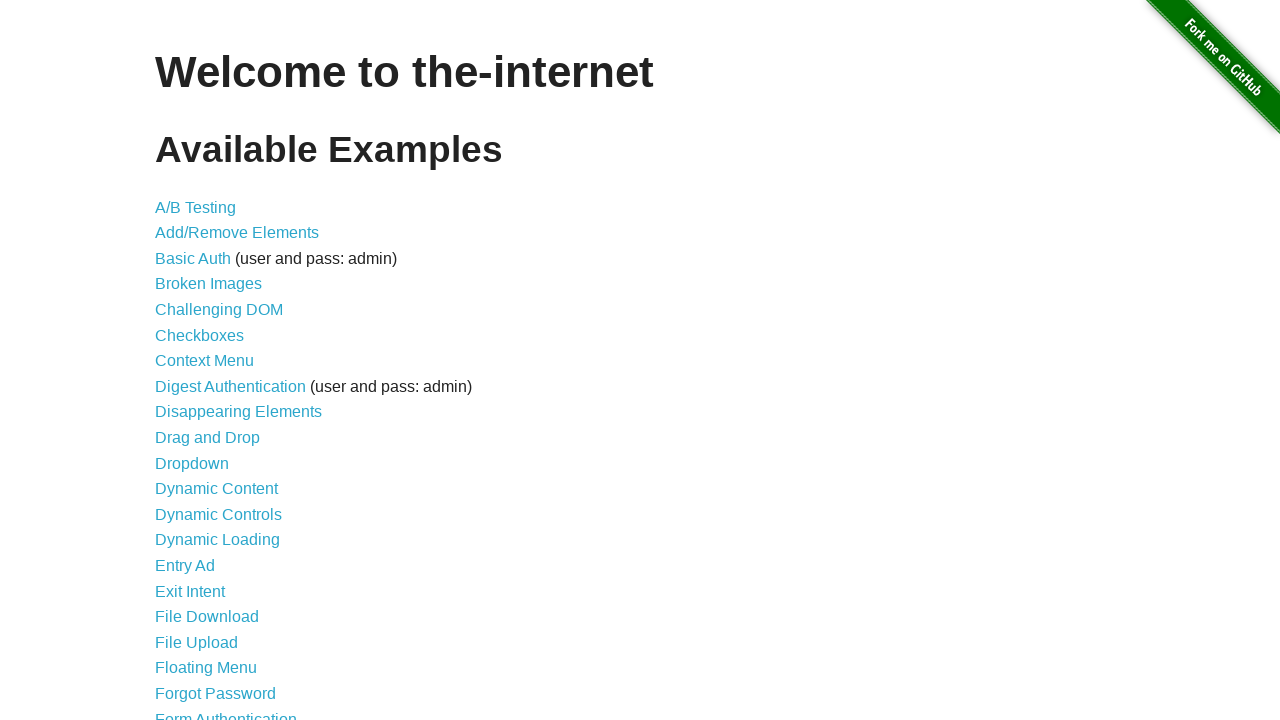

Clicked on the Hovers link at (180, 360) on a[href='/hovers']
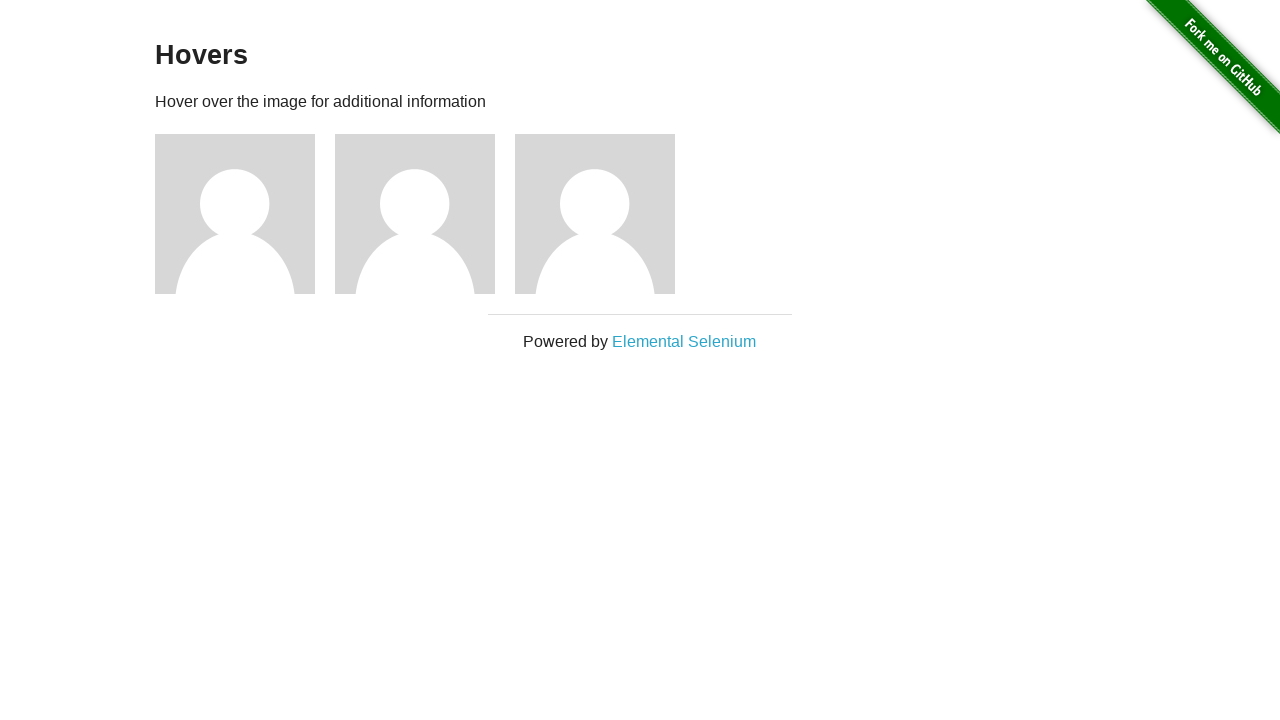

Located all figure elements on the Hovers page
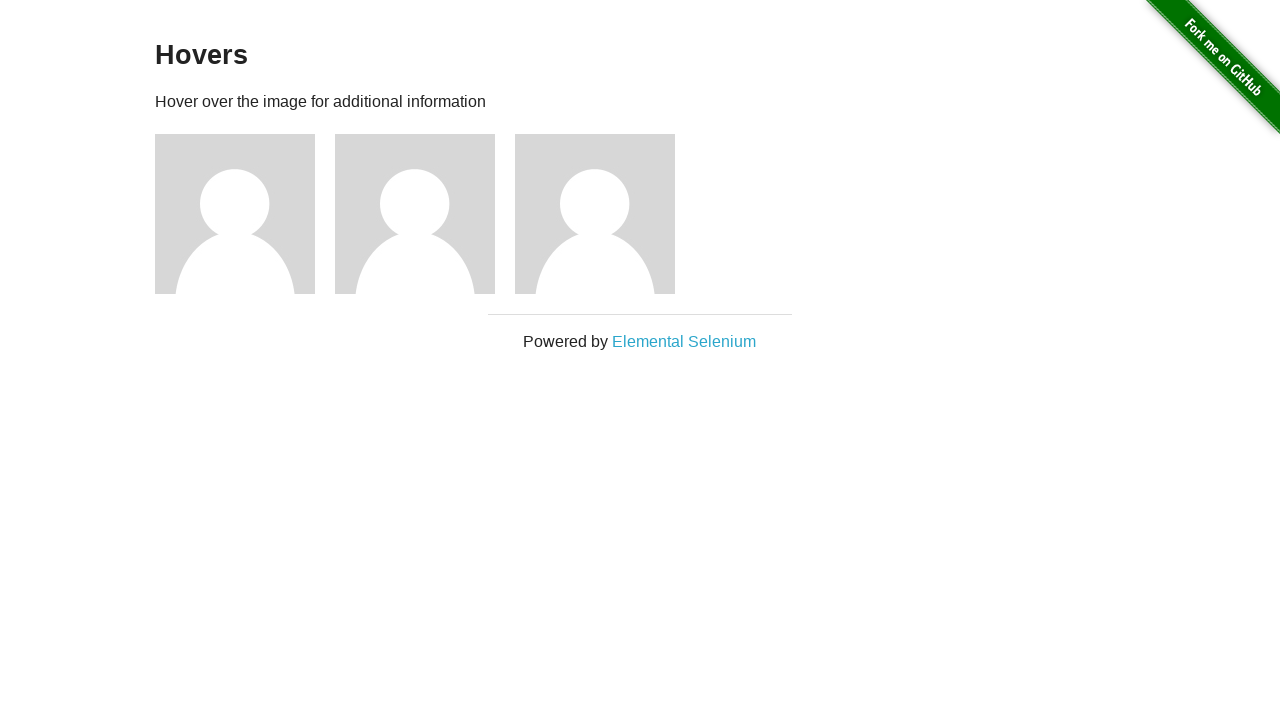

Found 3 images on the page
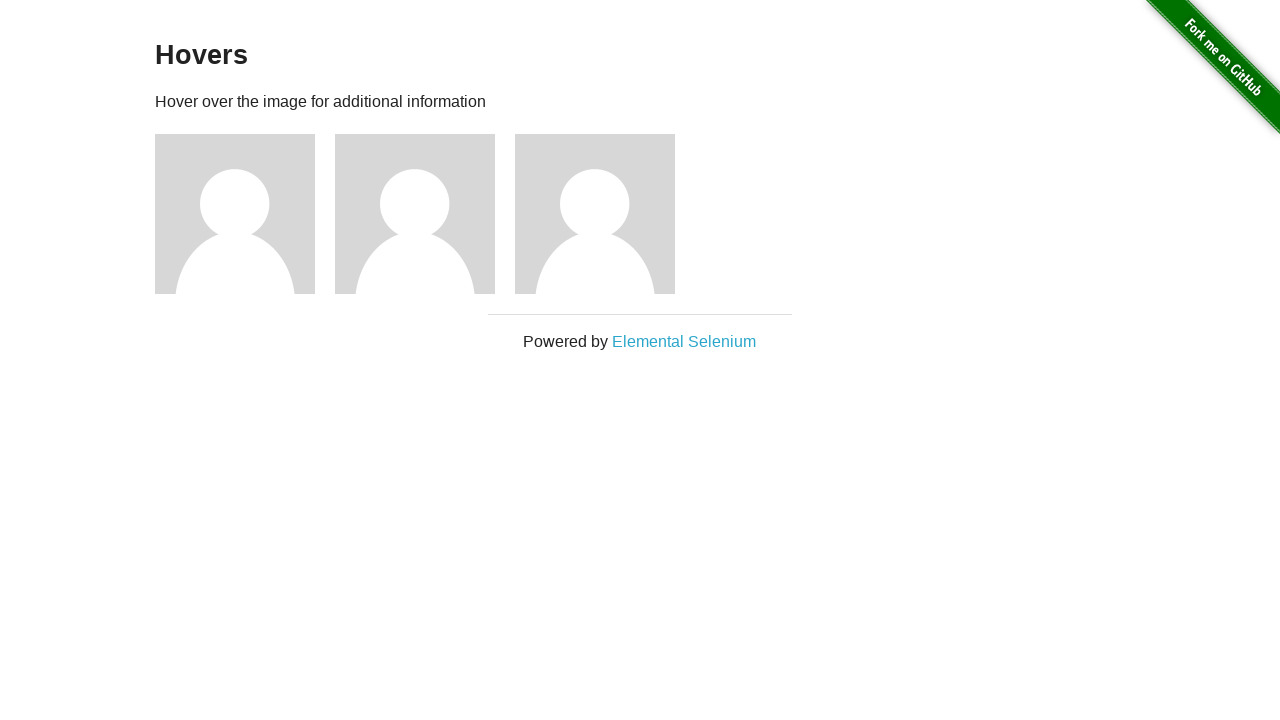

Hovered over image 1 at (245, 214) on div.figure >> nth=0
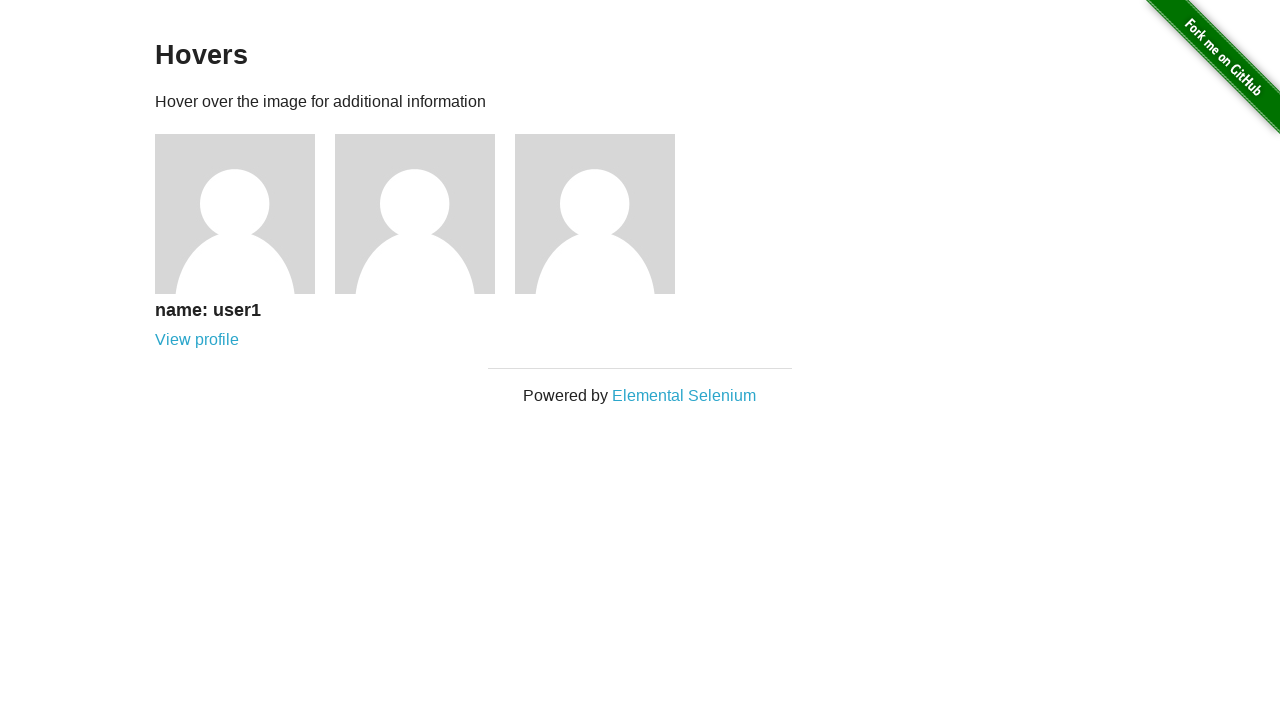

Hidden caption for image 1 became visible
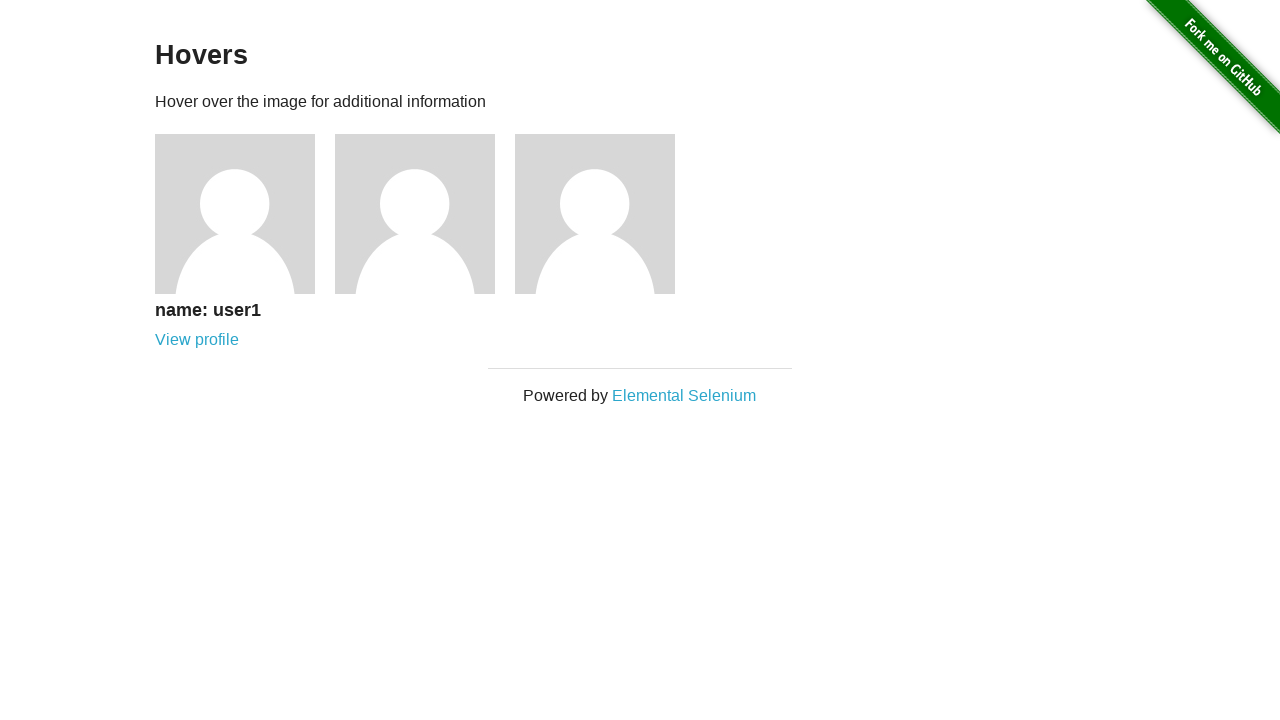

Printed caption text for image 1: 
      name: user1
      View profile
    
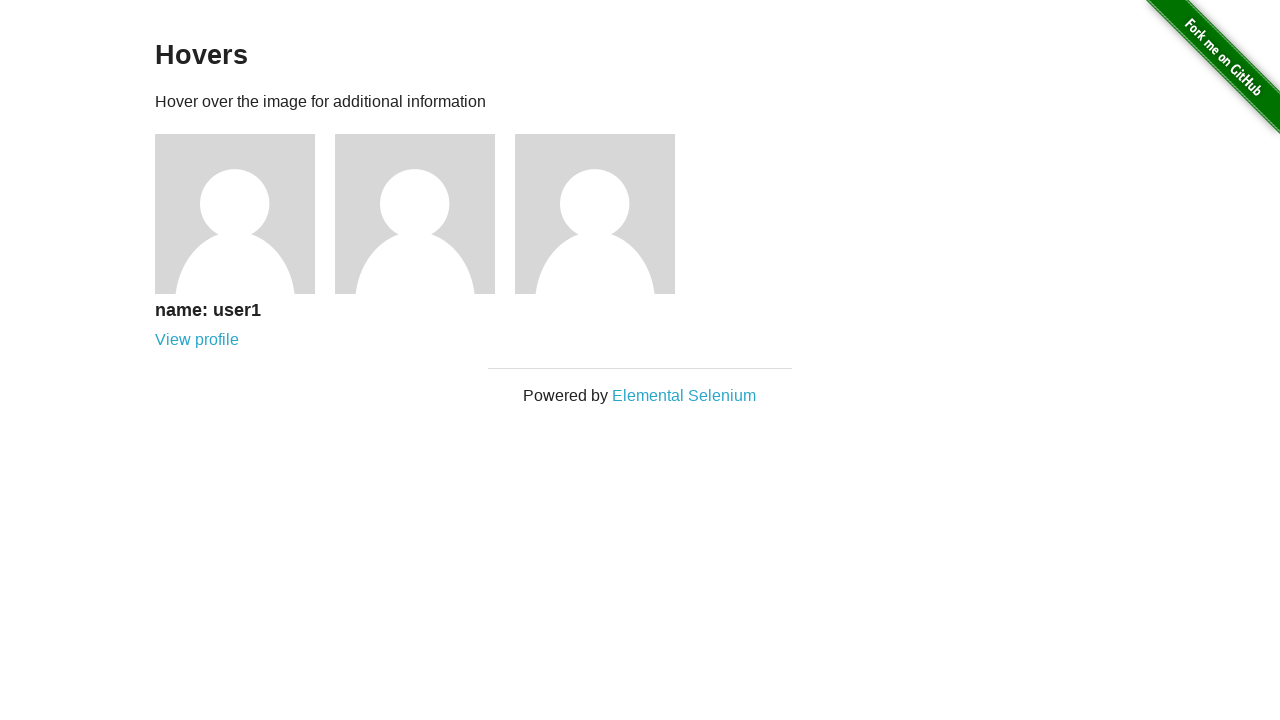

Hovered over image 2 at (425, 214) on div.figure >> nth=1
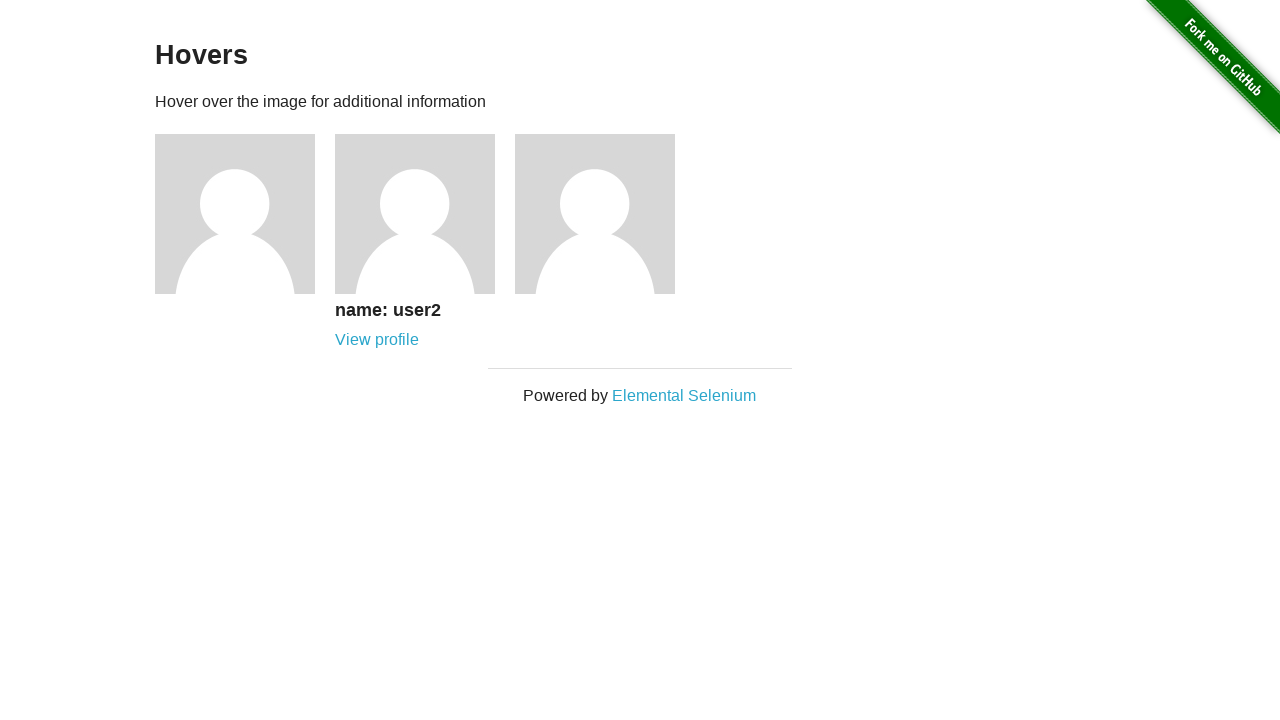

Hidden caption for image 2 became visible
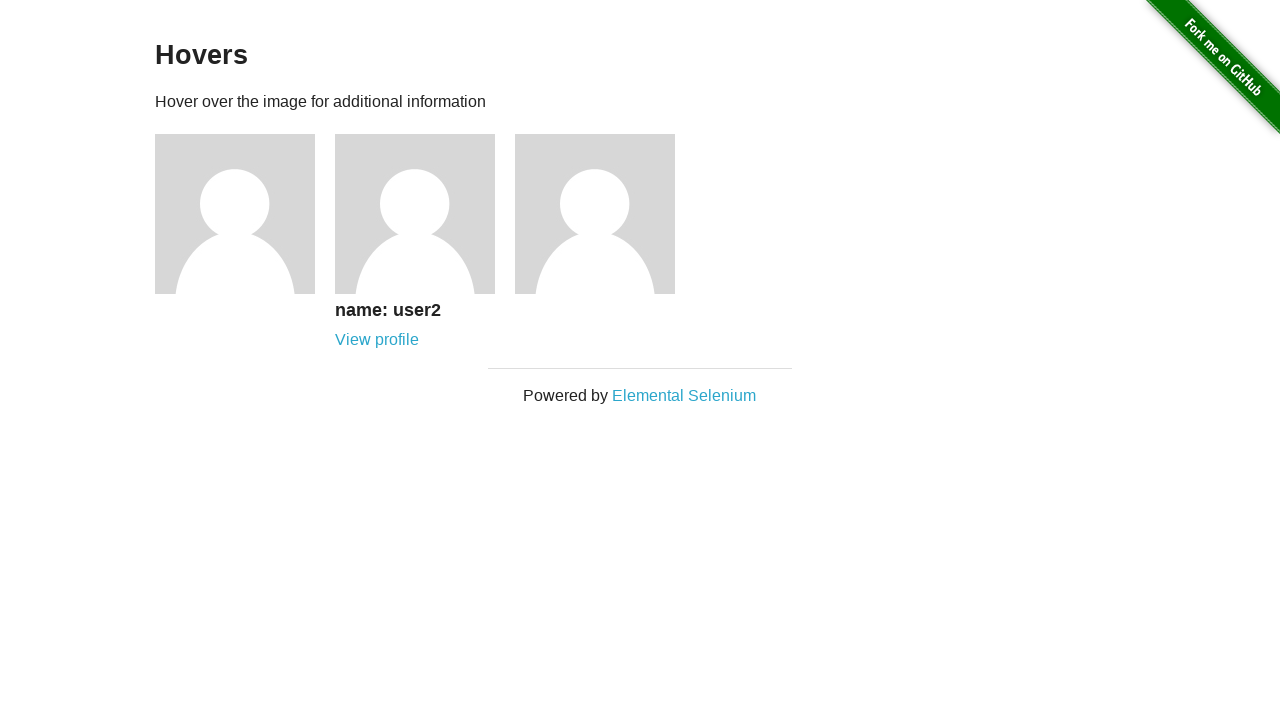

Printed caption text for image 2: 
      name: user2
      View profile
    
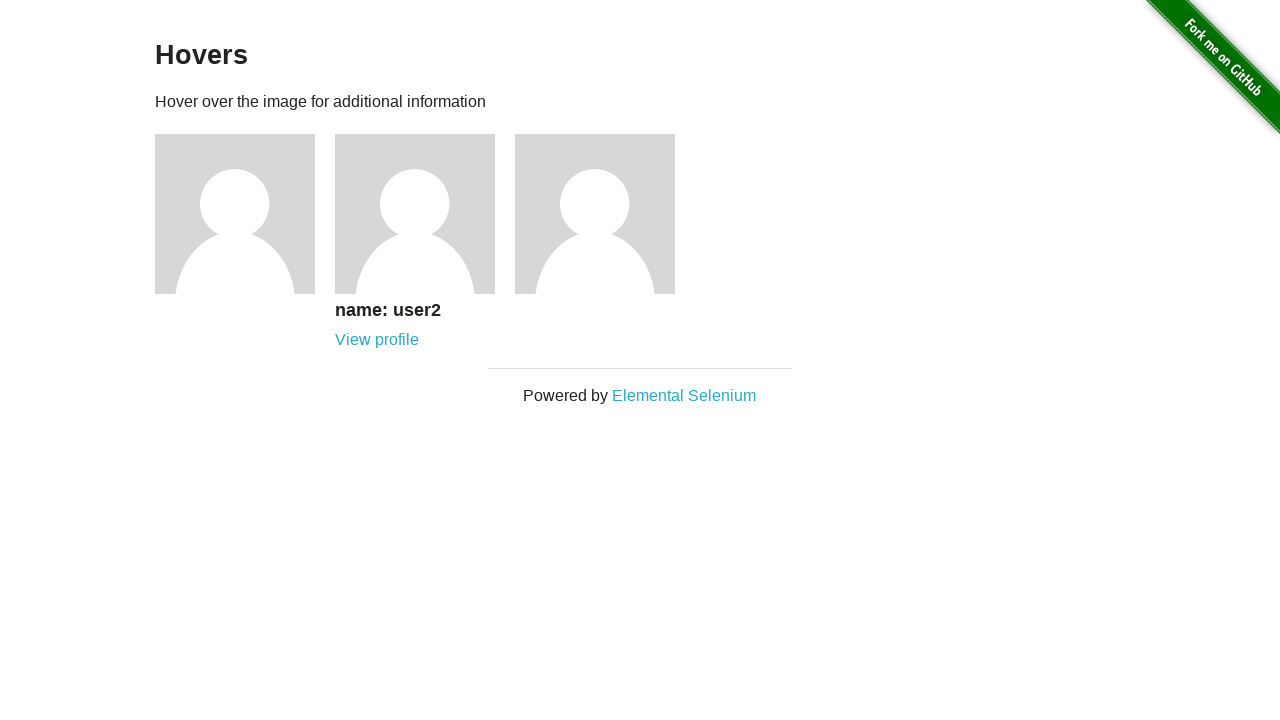

Hovered over image 3 at (605, 214) on div.figure >> nth=2
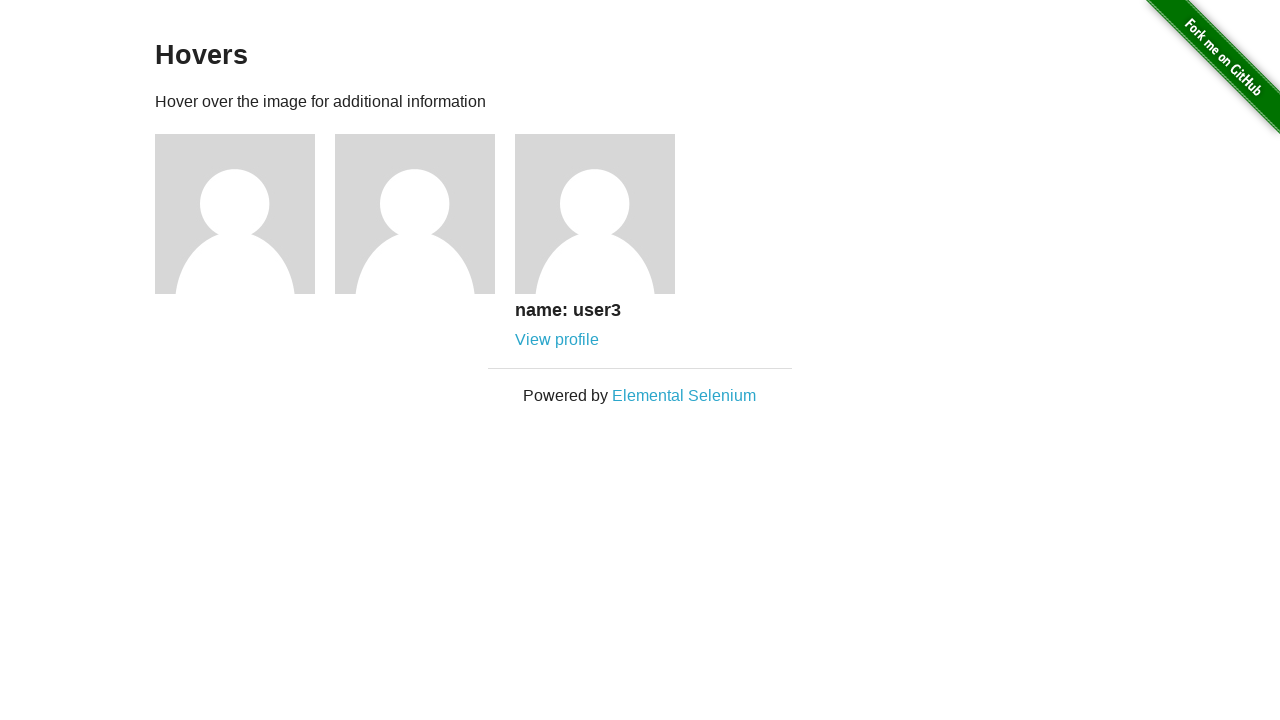

Hidden caption for image 3 became visible
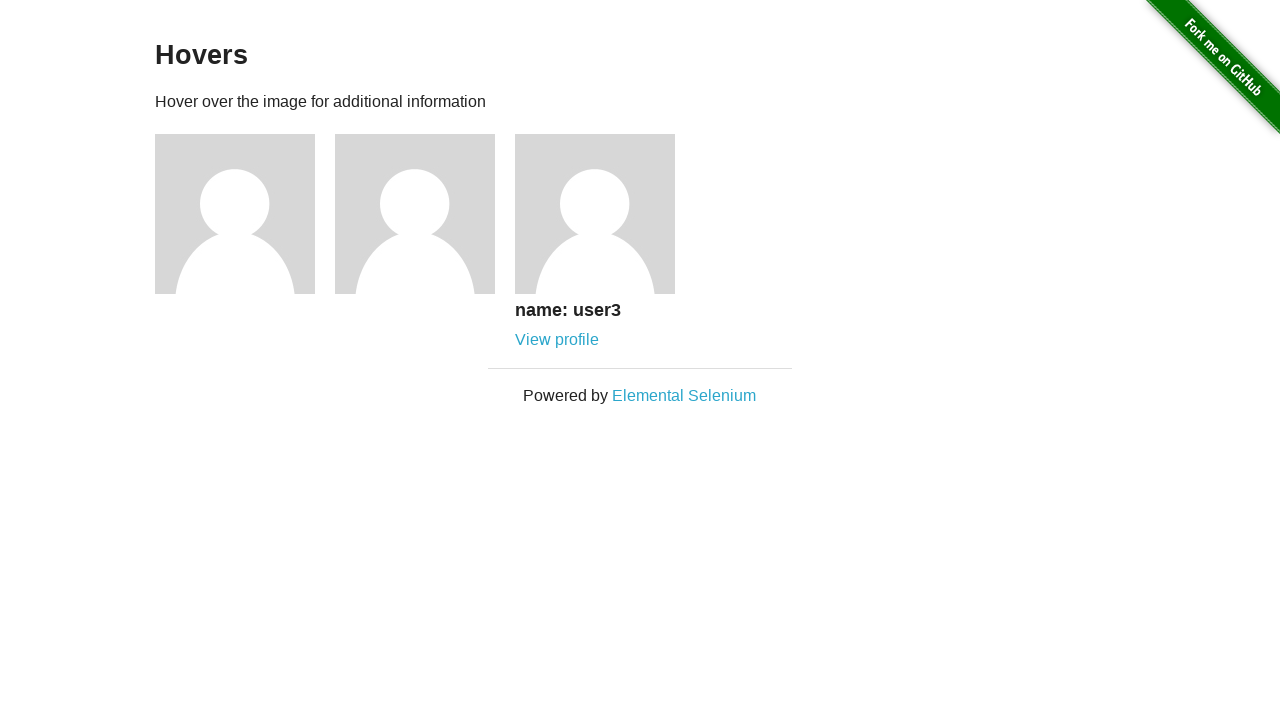

Printed caption text for image 3: 
      name: user3
      View profile
    
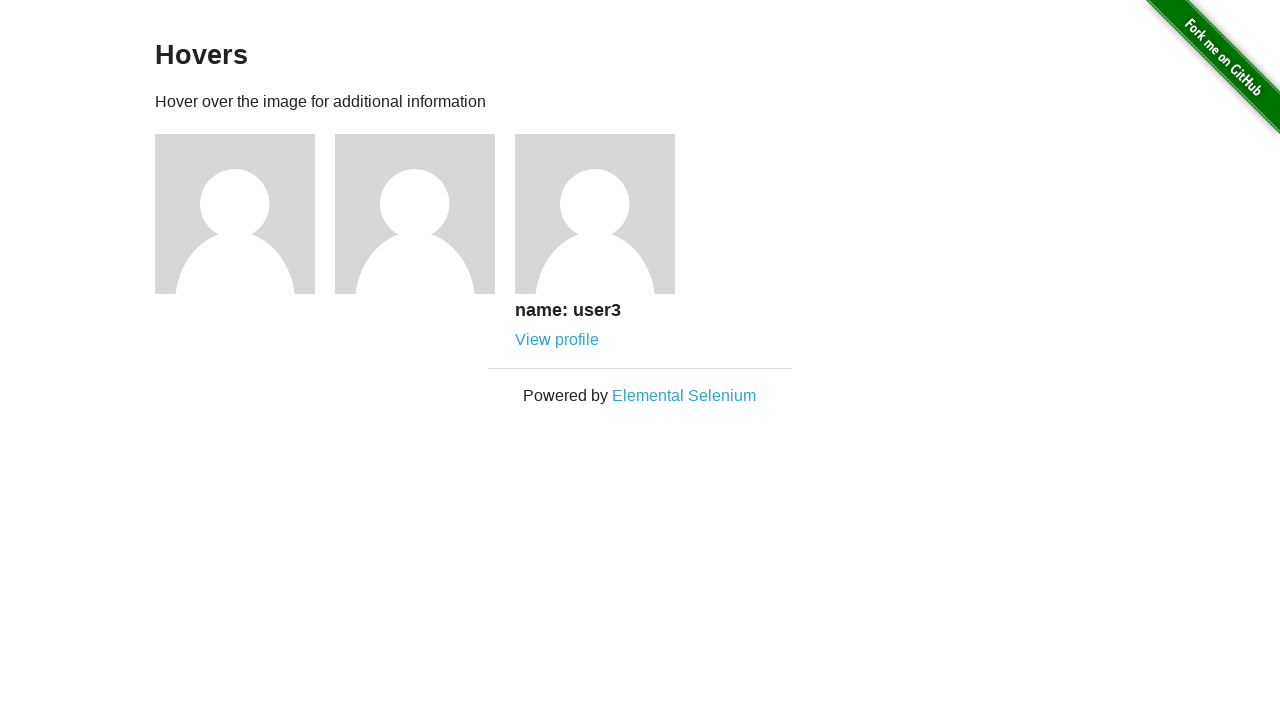

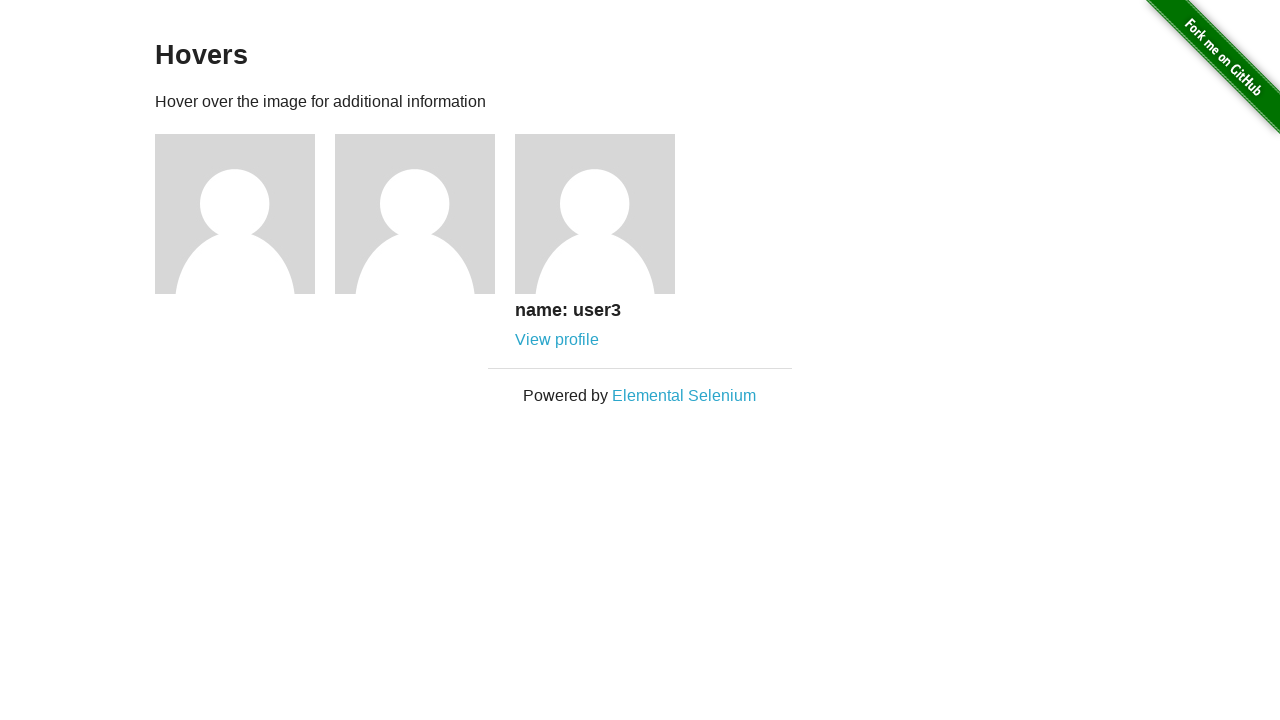